Tests the search/filter functionality on an offers page by entering "Rice" in the search field and verifying that all displayed results contain "Rice" in their names.

Starting URL: https://rahulshettyacademy.com/seleniumPractise/#/offers

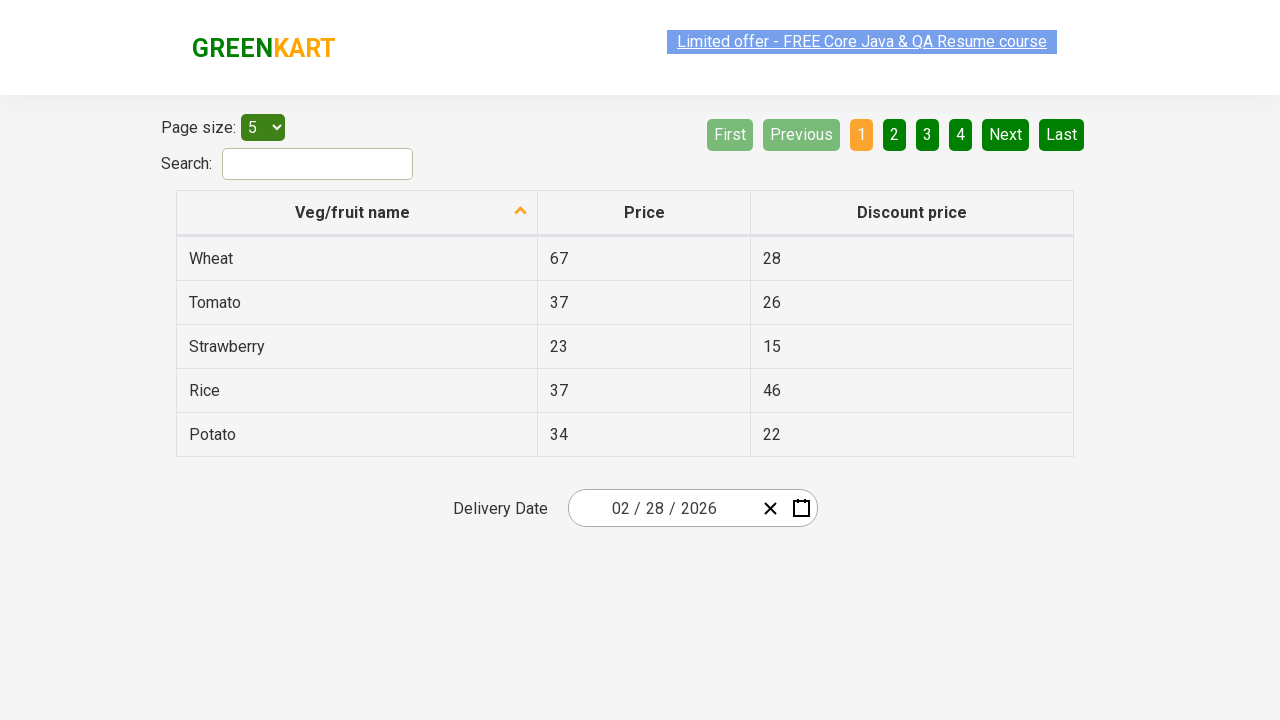

Entered 'Rice' in the search field on #search-field
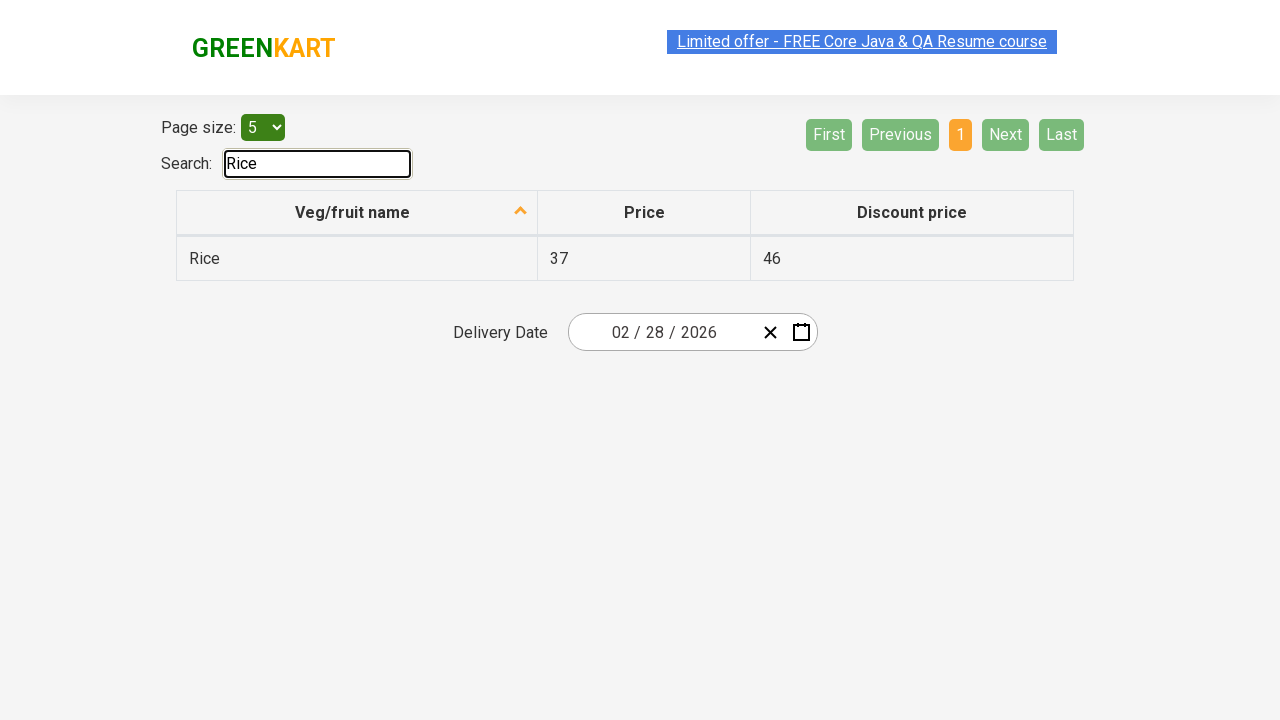

Waited for filtered results table to load
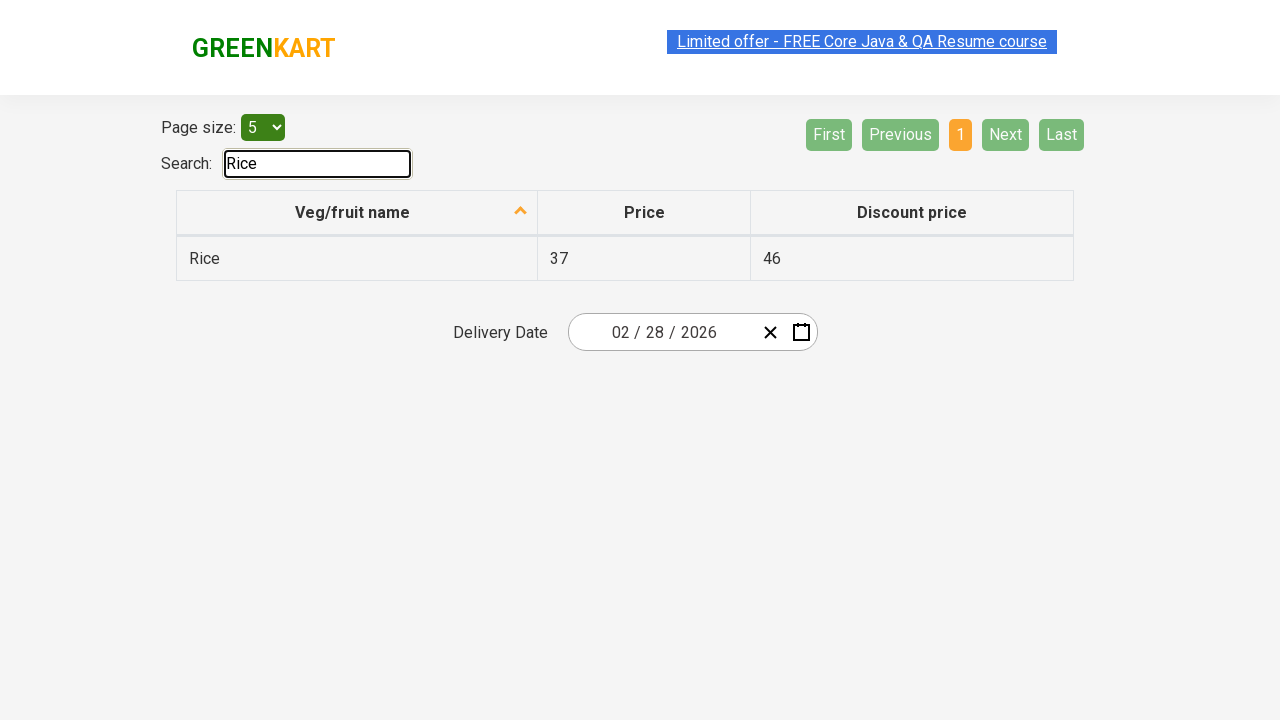

Retrieved all vegetable names from the first column
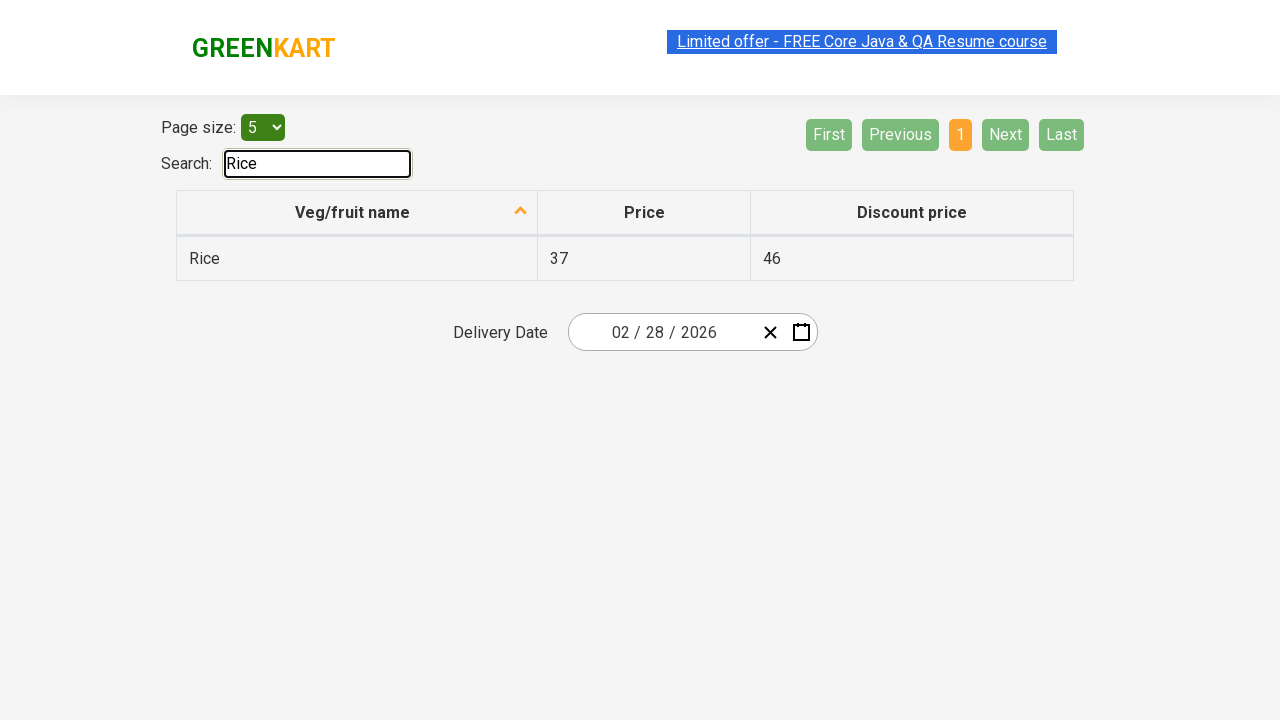

Verified 'Rice' contains 'Rice'
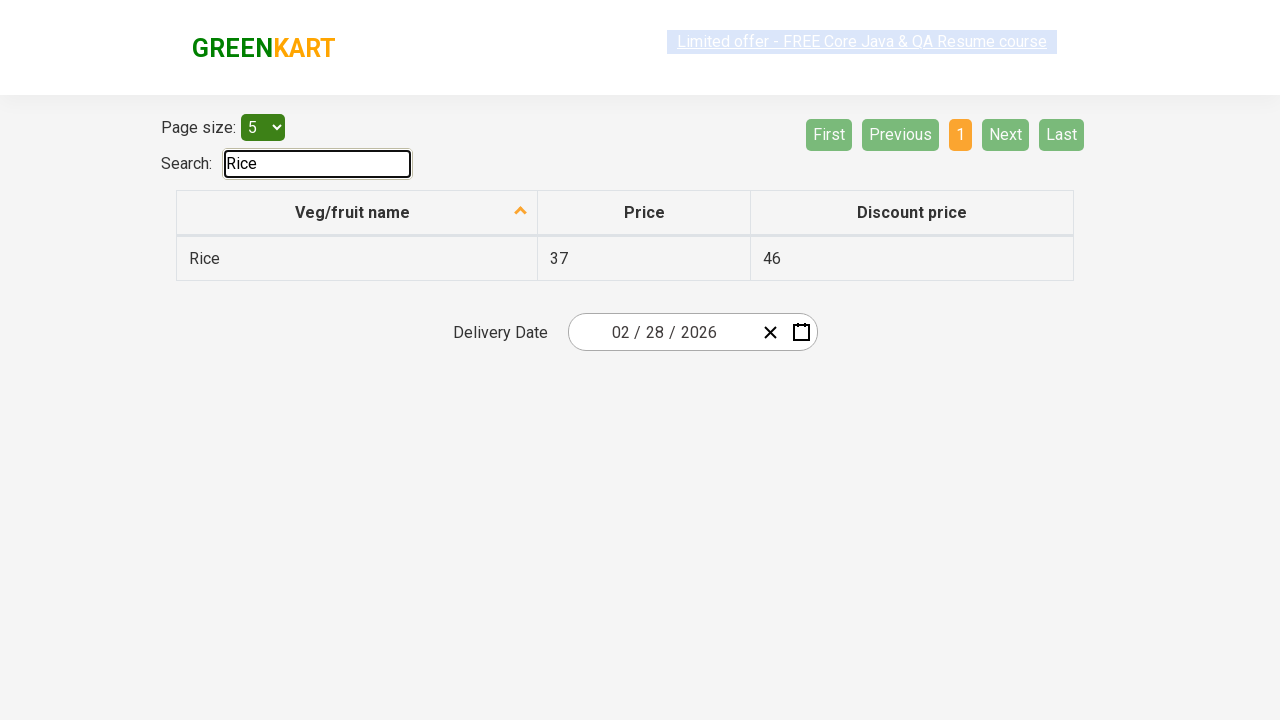

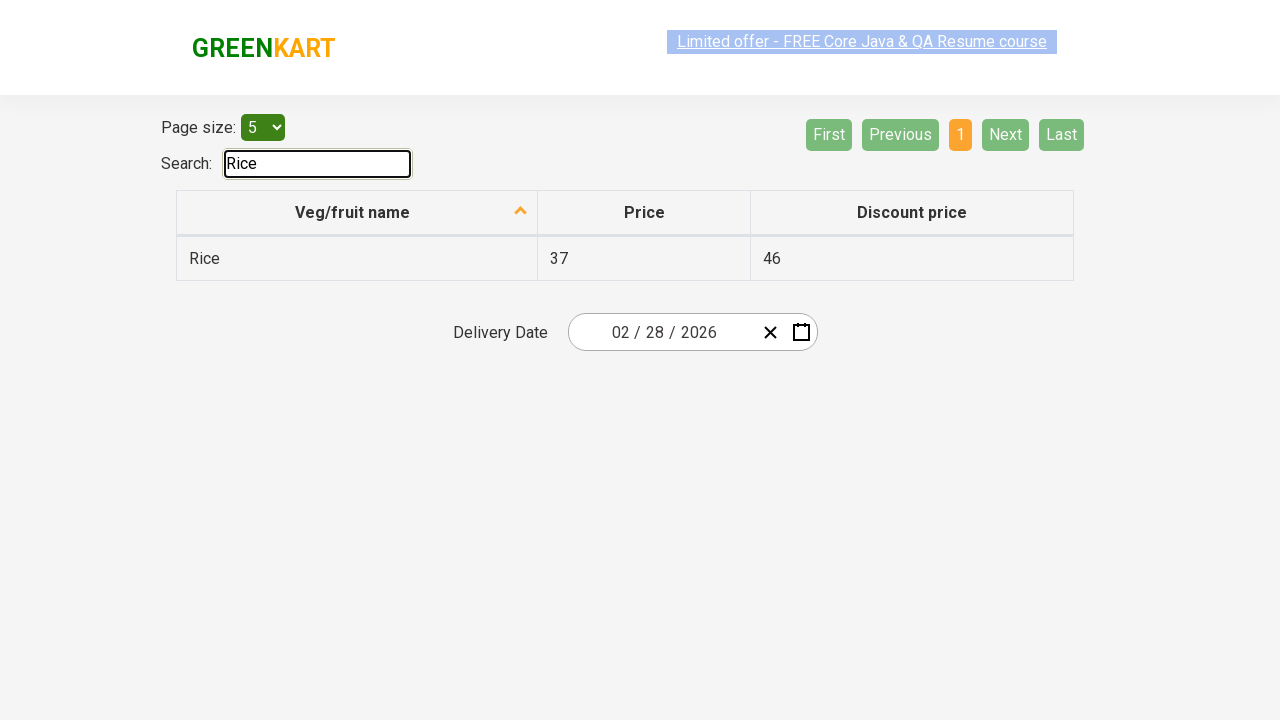